Tests dropdown selection functionality on OrangeHRM's free trial page by selecting a country from the dropdown list

Starting URL: https://www.orangehrm.com/en/30-day-free-trial/

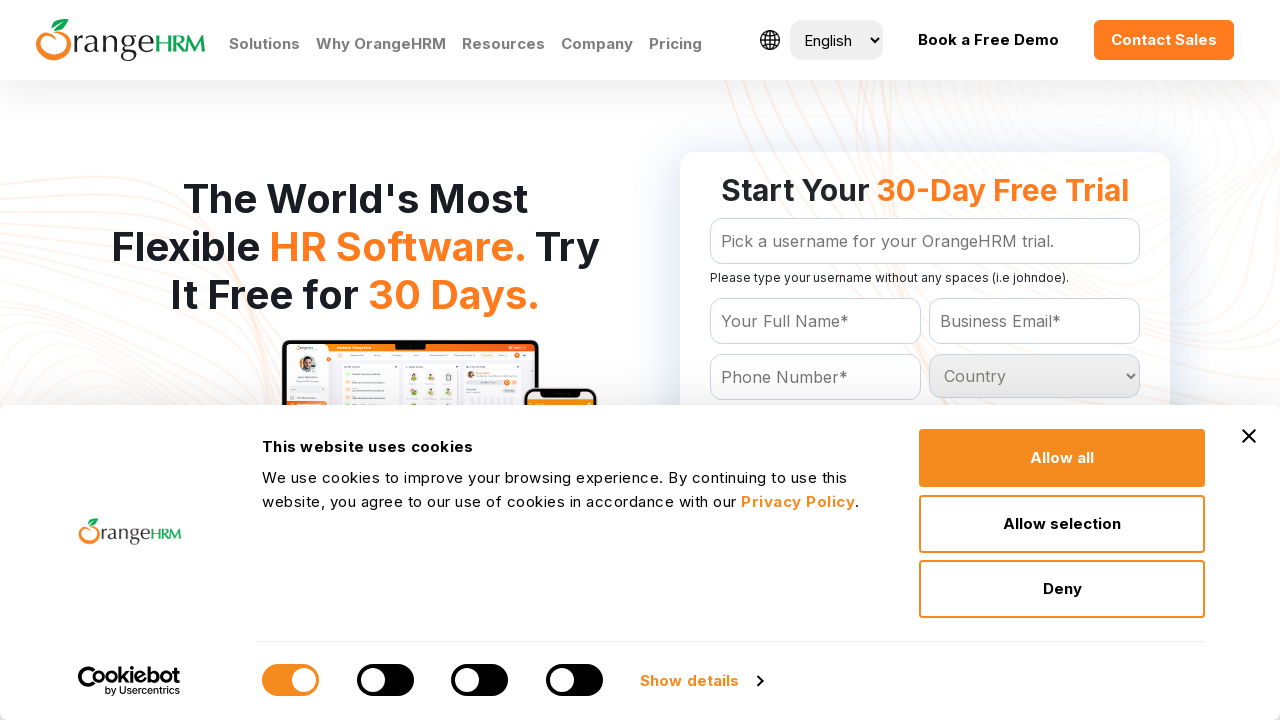

Located the Country dropdown element
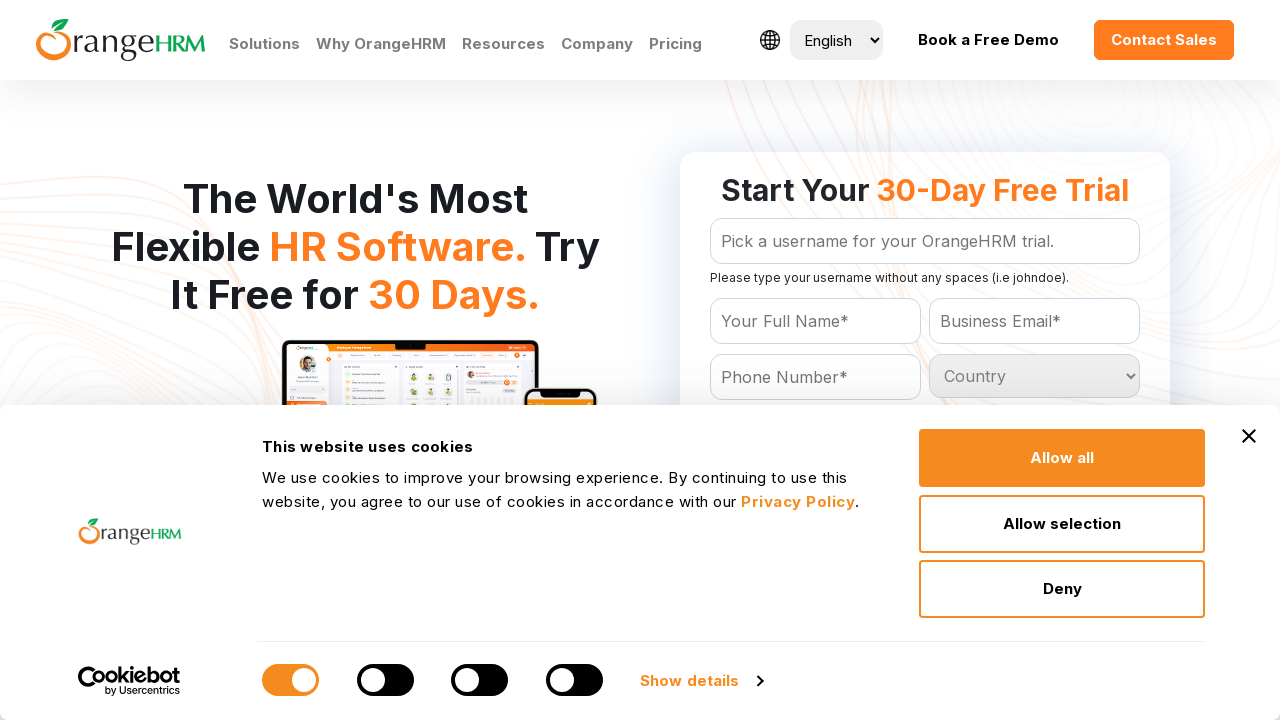

Selected 'North Korea' from the Country dropdown on #Form_getForm_Country
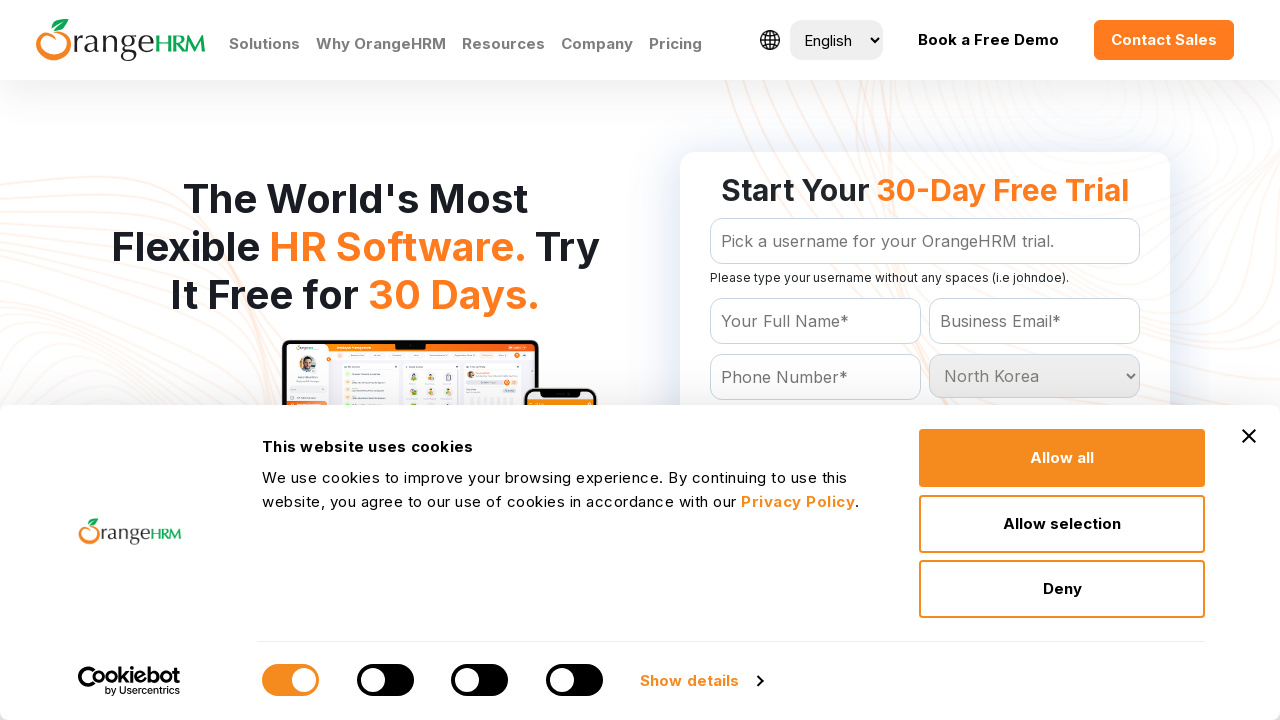

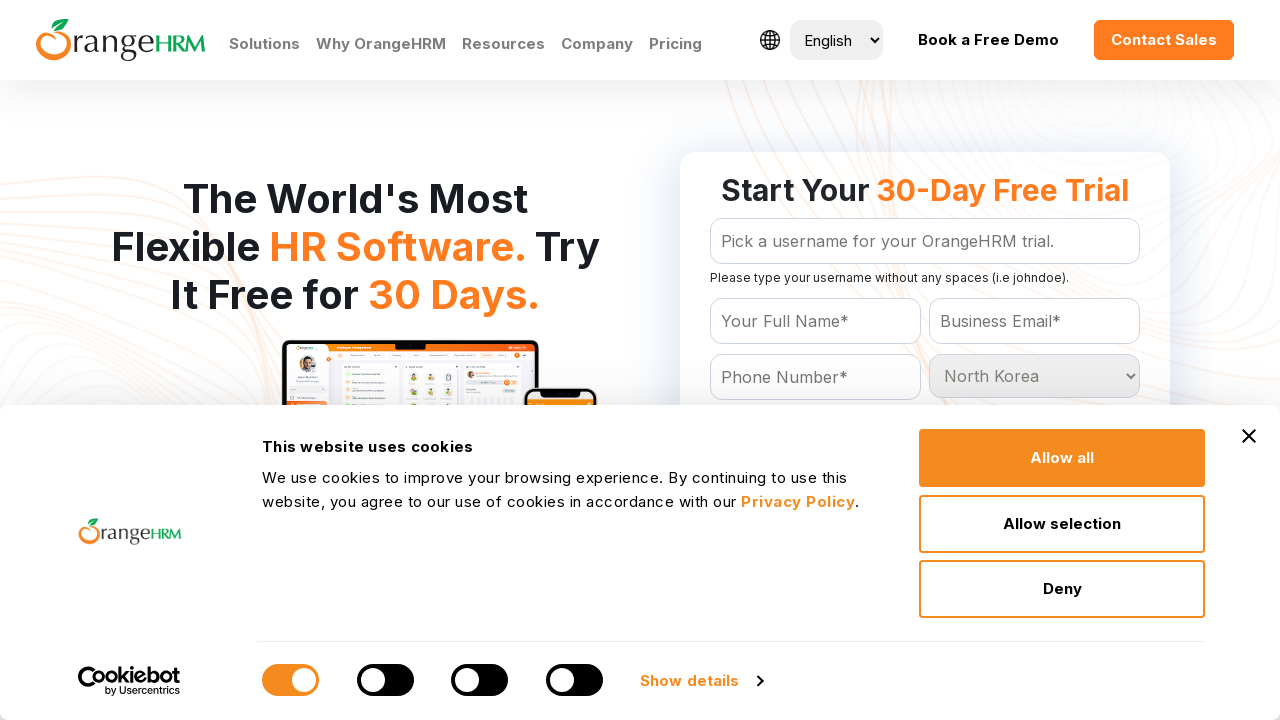